Tests handling of a JavaScript alert popup by clicking a button that triggers an alert and accepting it

Starting URL: https://the-internet.herokuapp.com/javascript_alerts

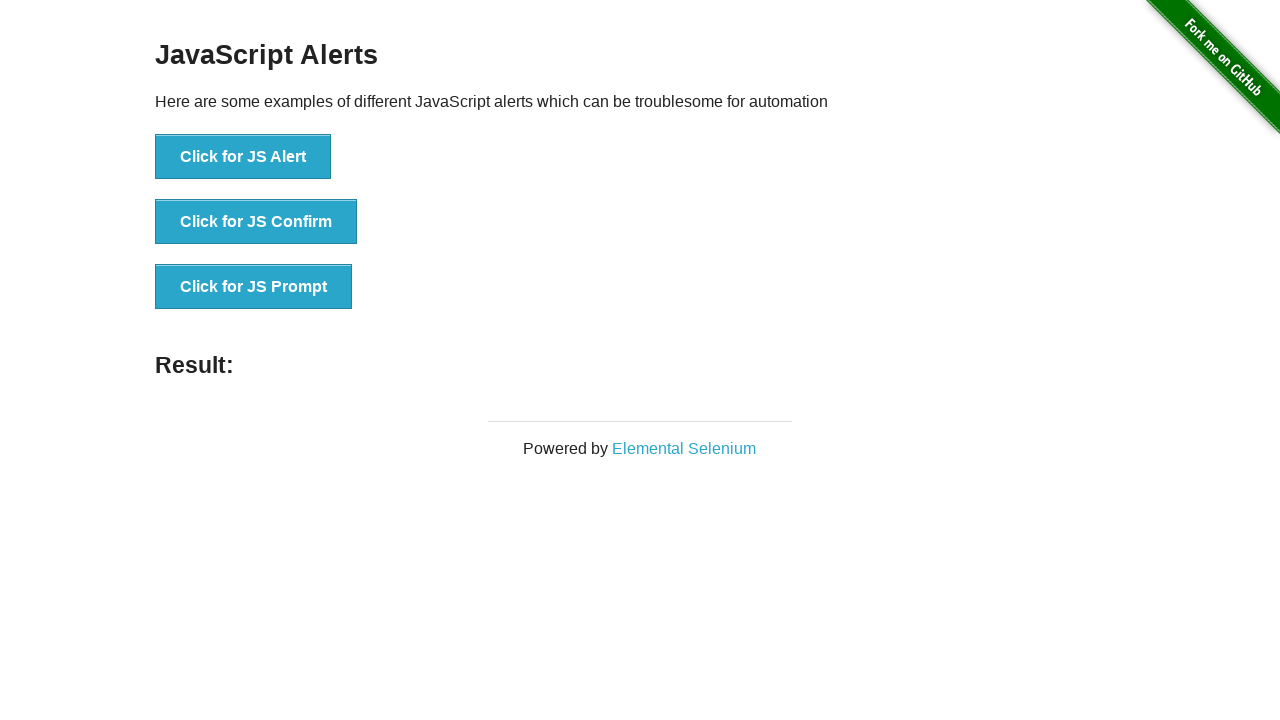

Set up dialog handler for alert popup
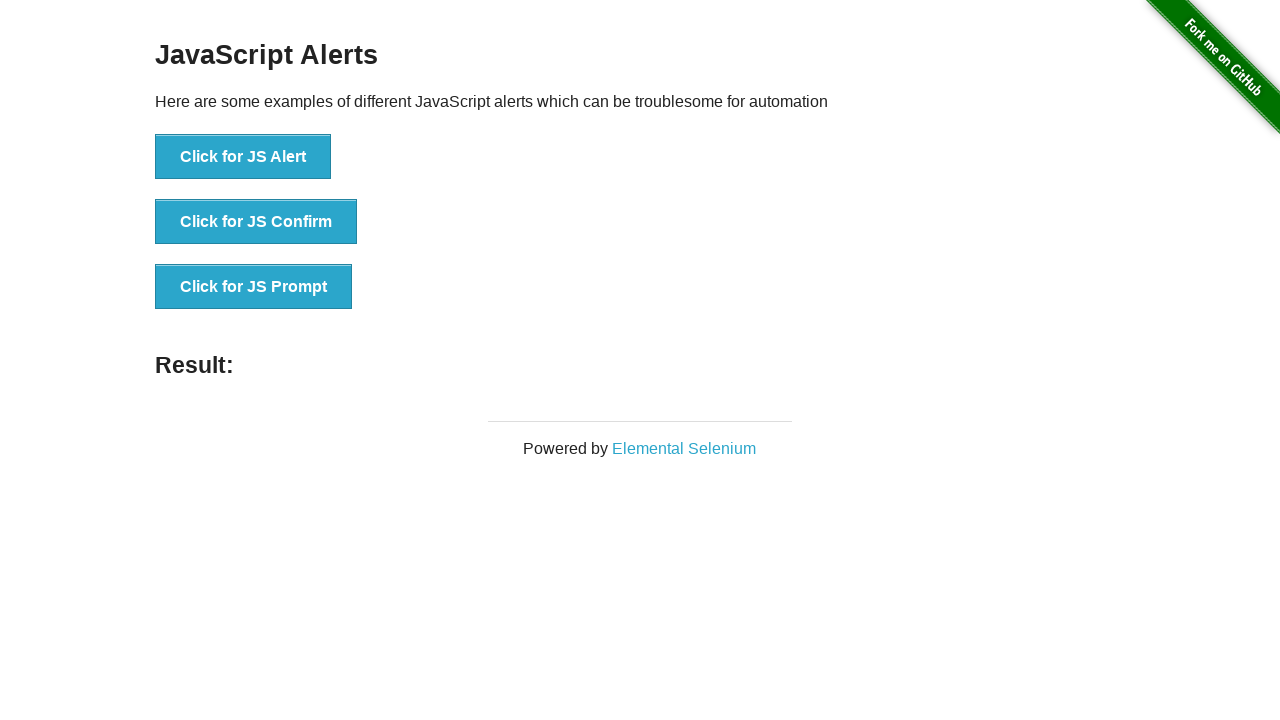

Clicked button to trigger JavaScript alert at (243, 157) on xpath=//button[text()='Click for JS Alert']
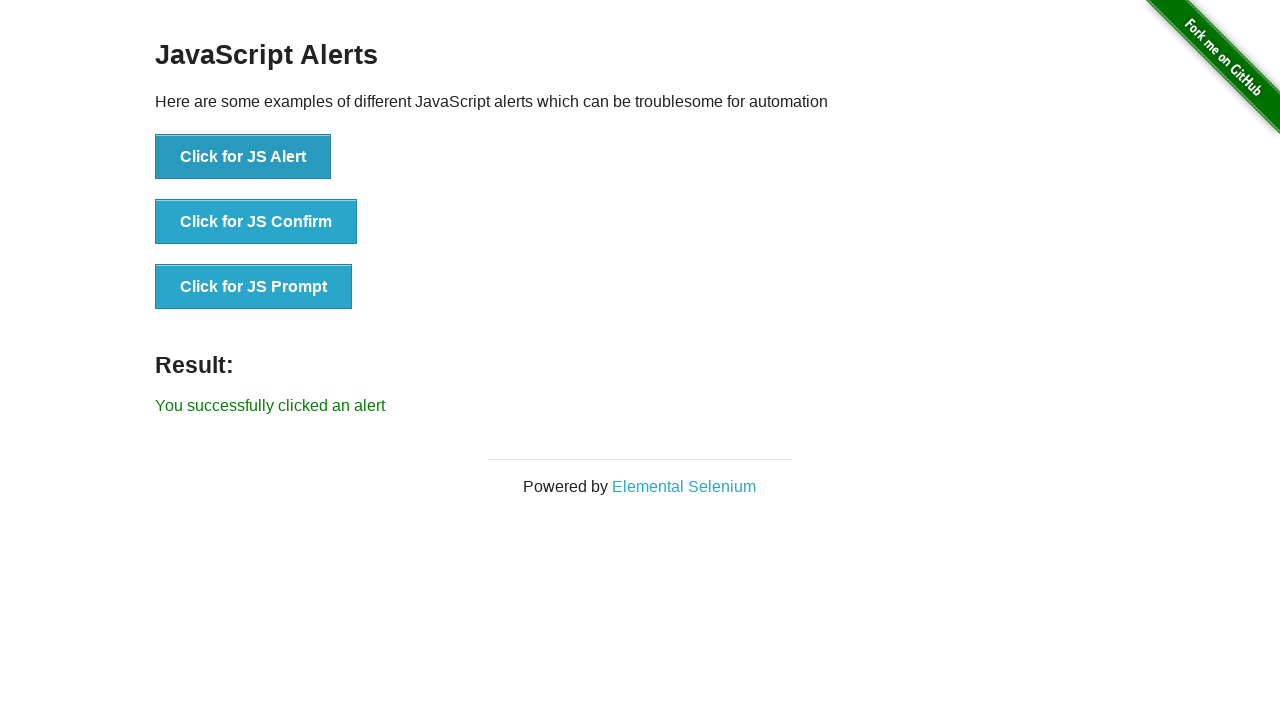

Waited for alert dialog to be handled
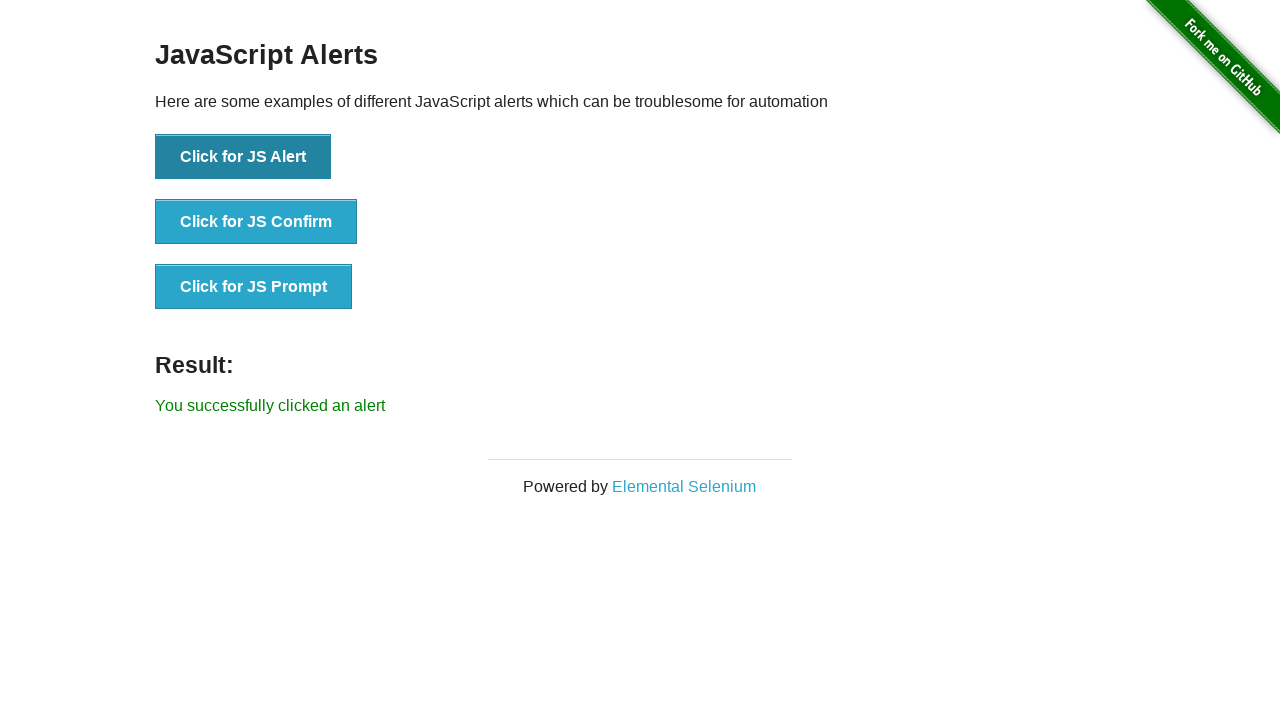

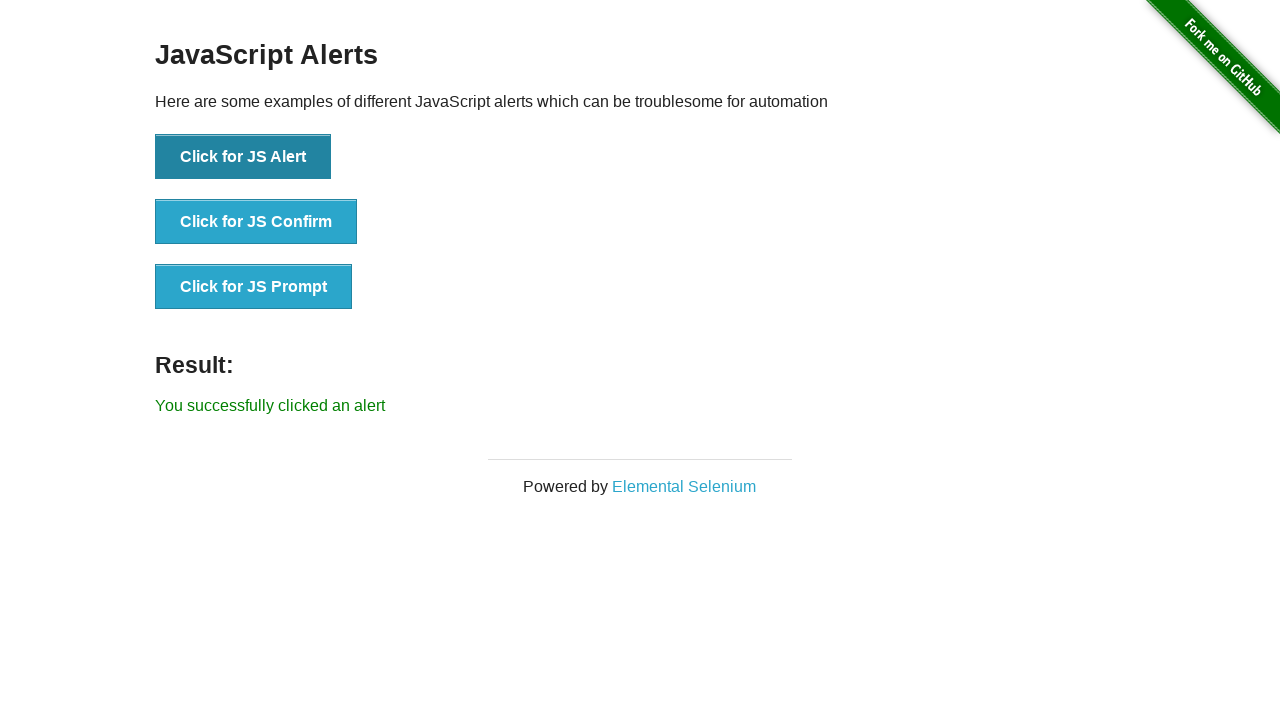